Tests nested iframe navigation by clicking on the Nested Frames link, switching into nested frames, and verifying content is accessible

Starting URL: https://the-internet.herokuapp.com/

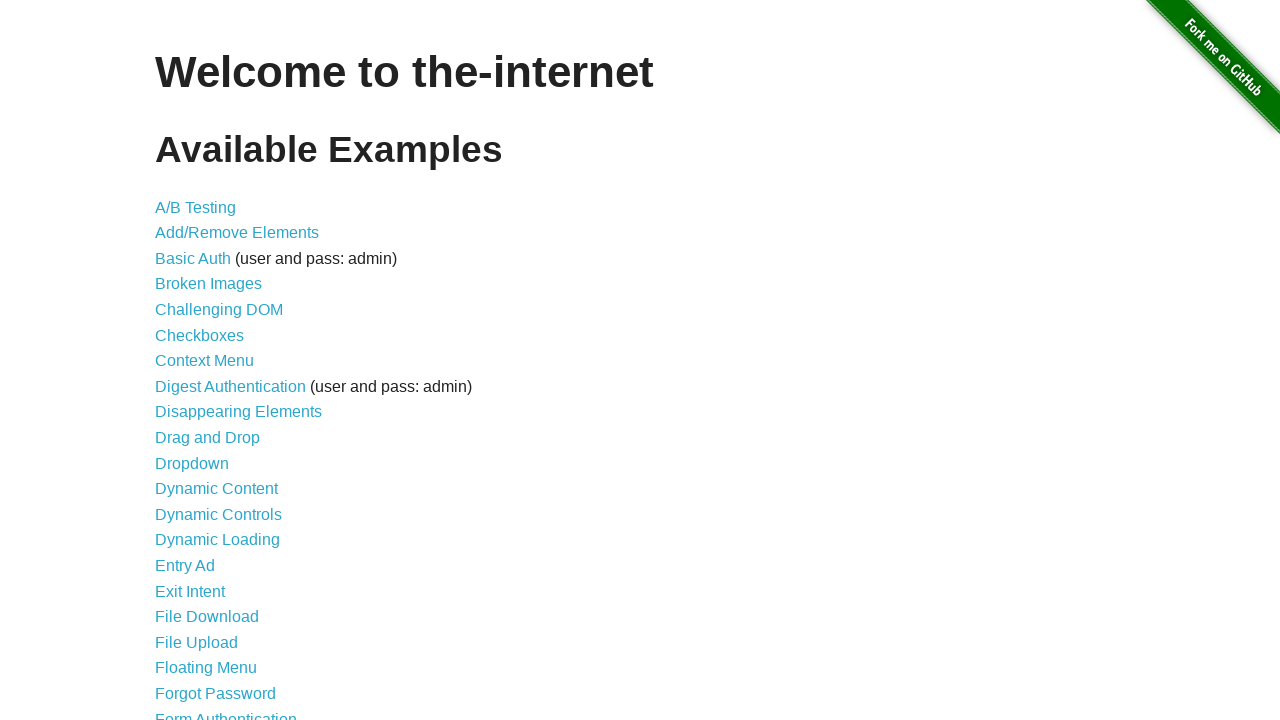

Clicked on the Nested Frames link at (210, 395) on text=Nested Frames
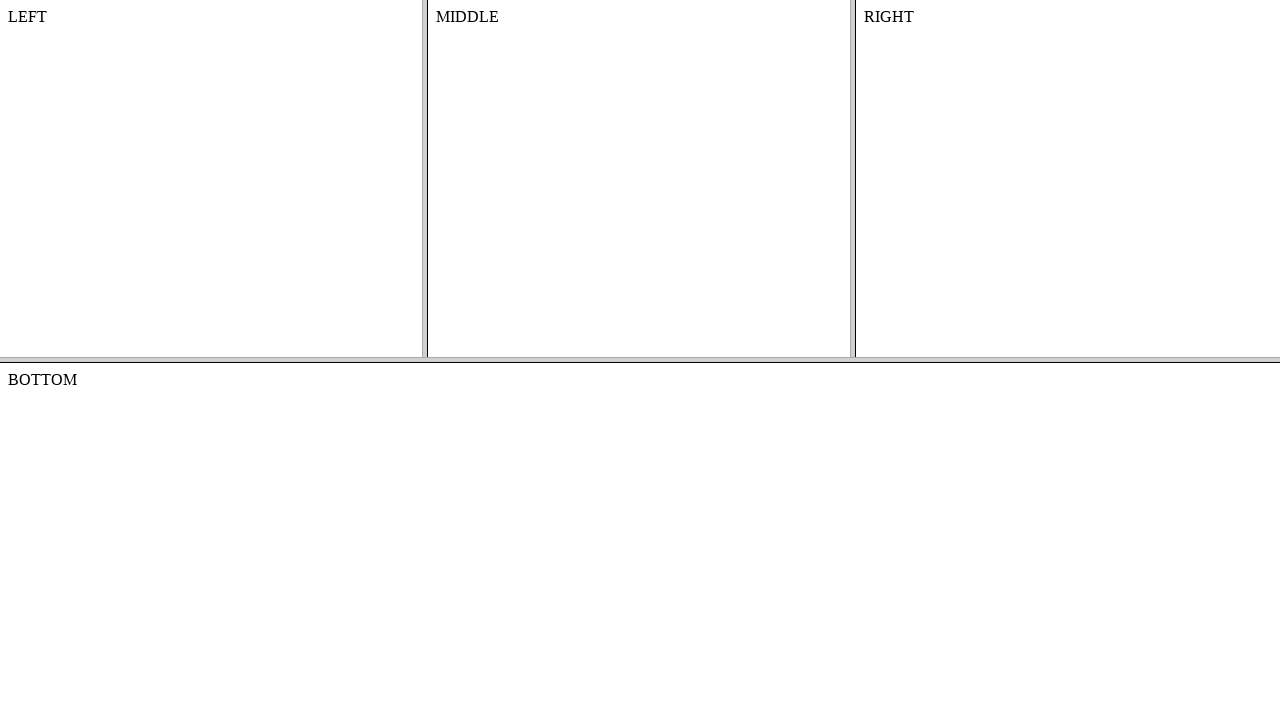

Located the top frame
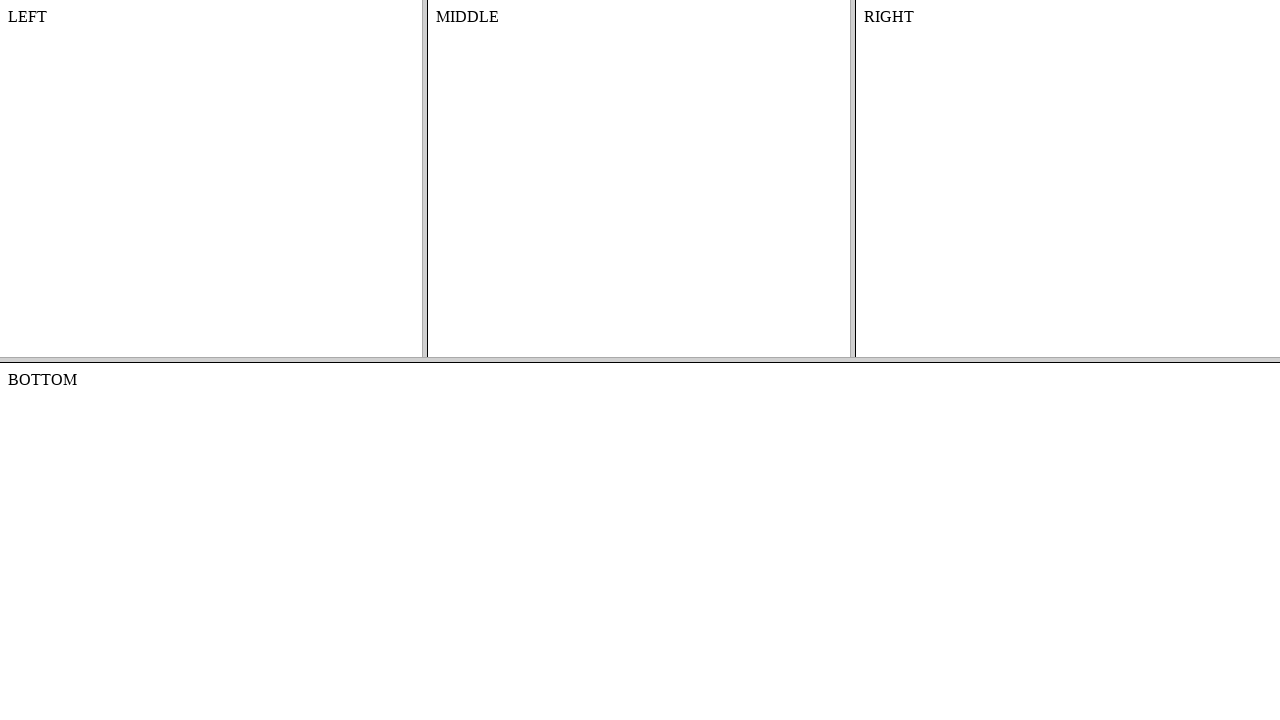

Located the middle frame within the top frame
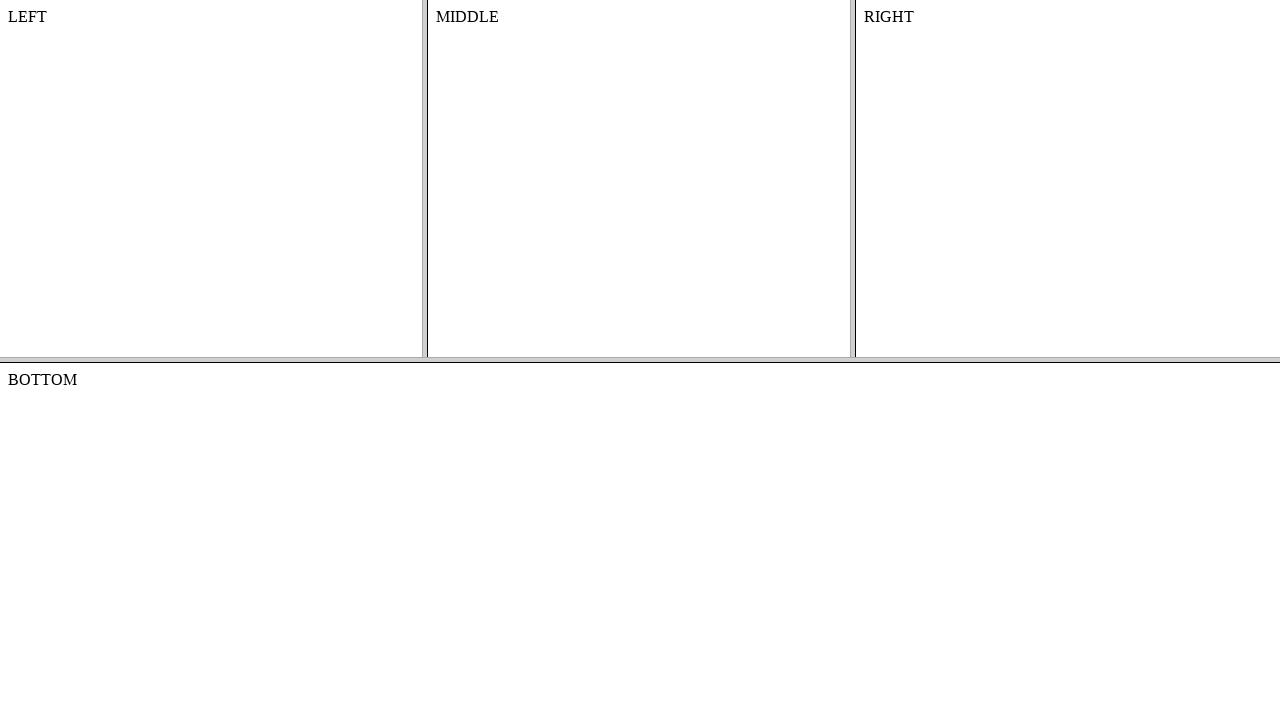

Verified content element is present in the nested frame
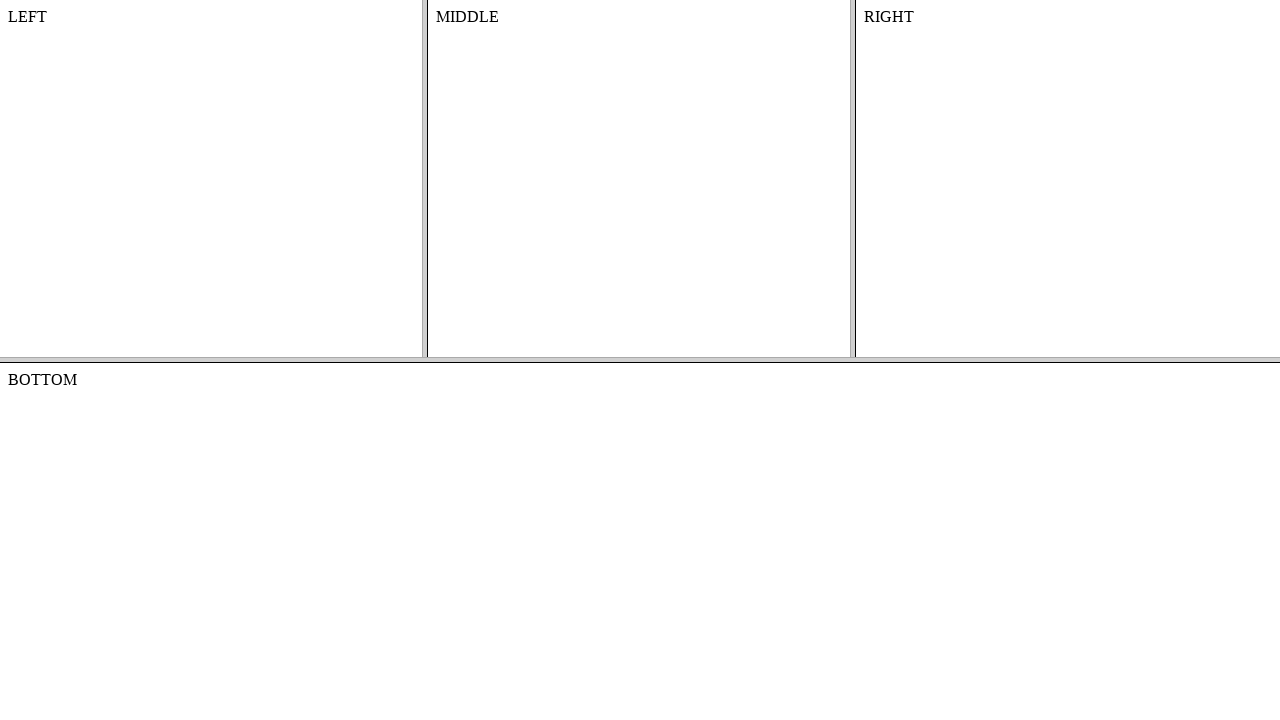

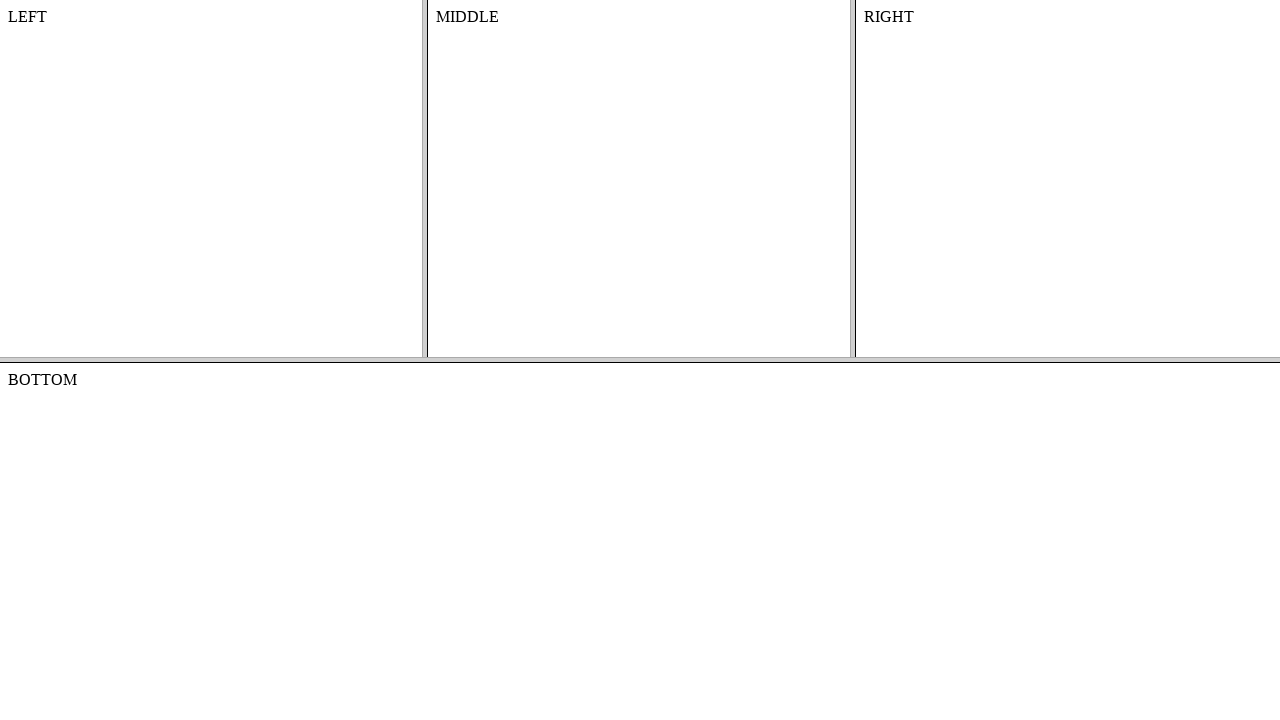